Tests menu bar by hovering over Item 2 then Sub Sub List and verifying it is visible

Starting URL: https://demoqa.com/menu

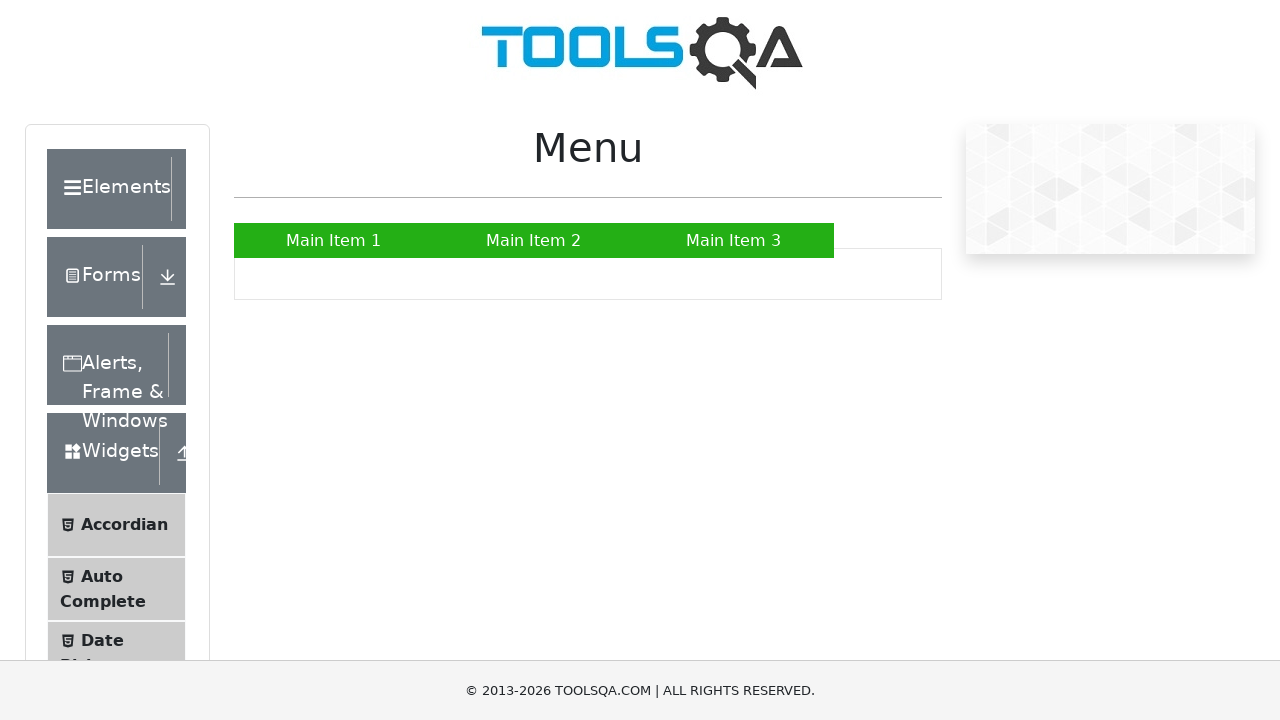

Hovered over Main Item 2 to reveal submenu at (534, 240) on a:has-text('Main Item 2')
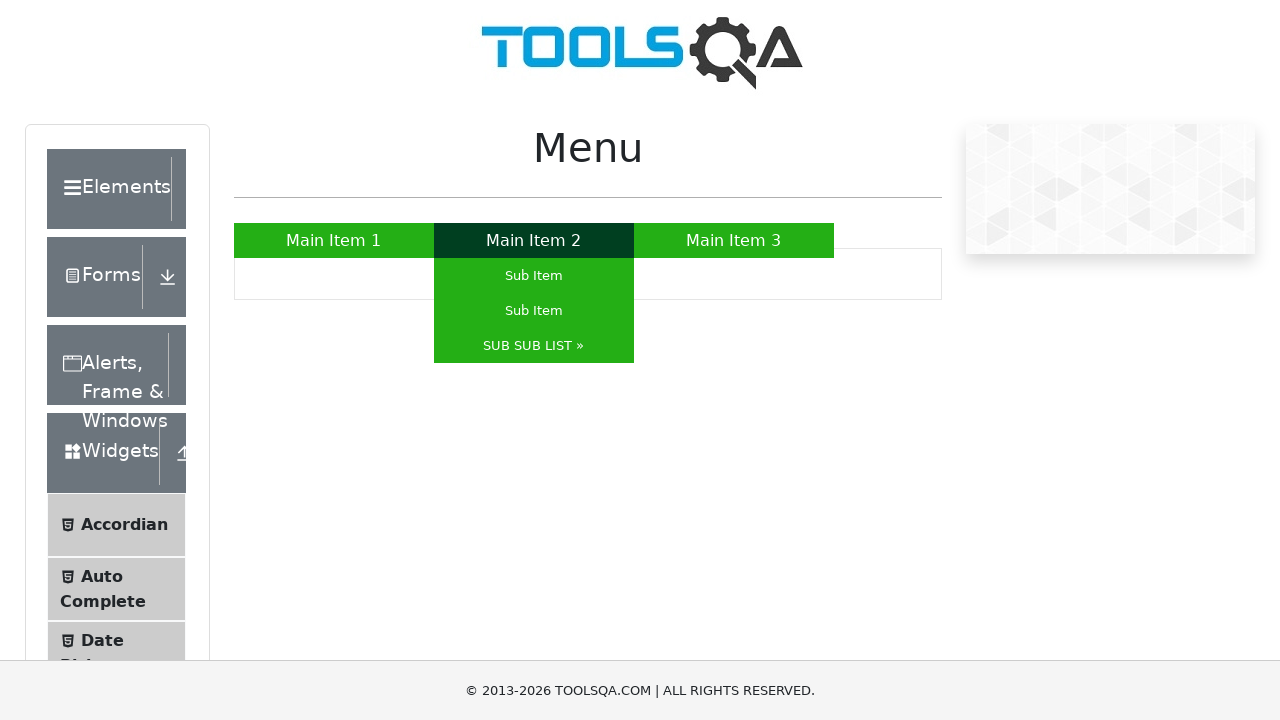

Hovered over SUB SUB LIST at (534, 346) on a:has-text('SUB SUB LIST')
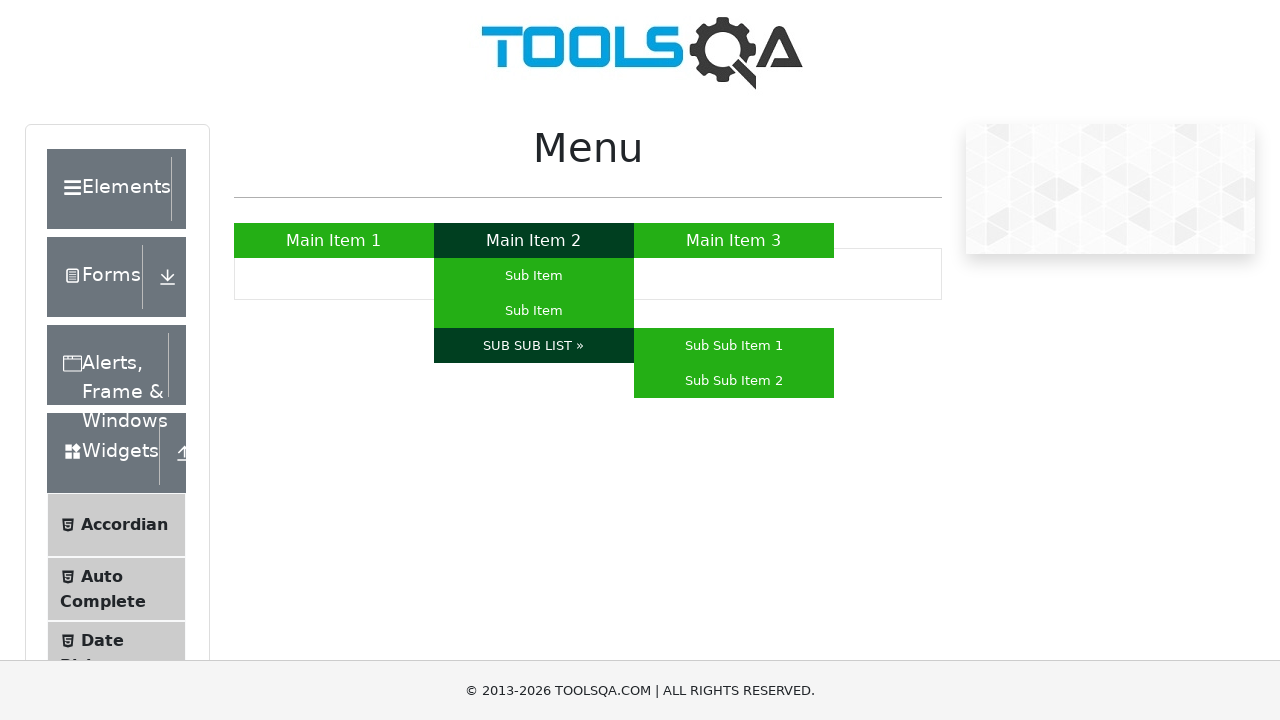

Verified SUB SUB LIST is visible
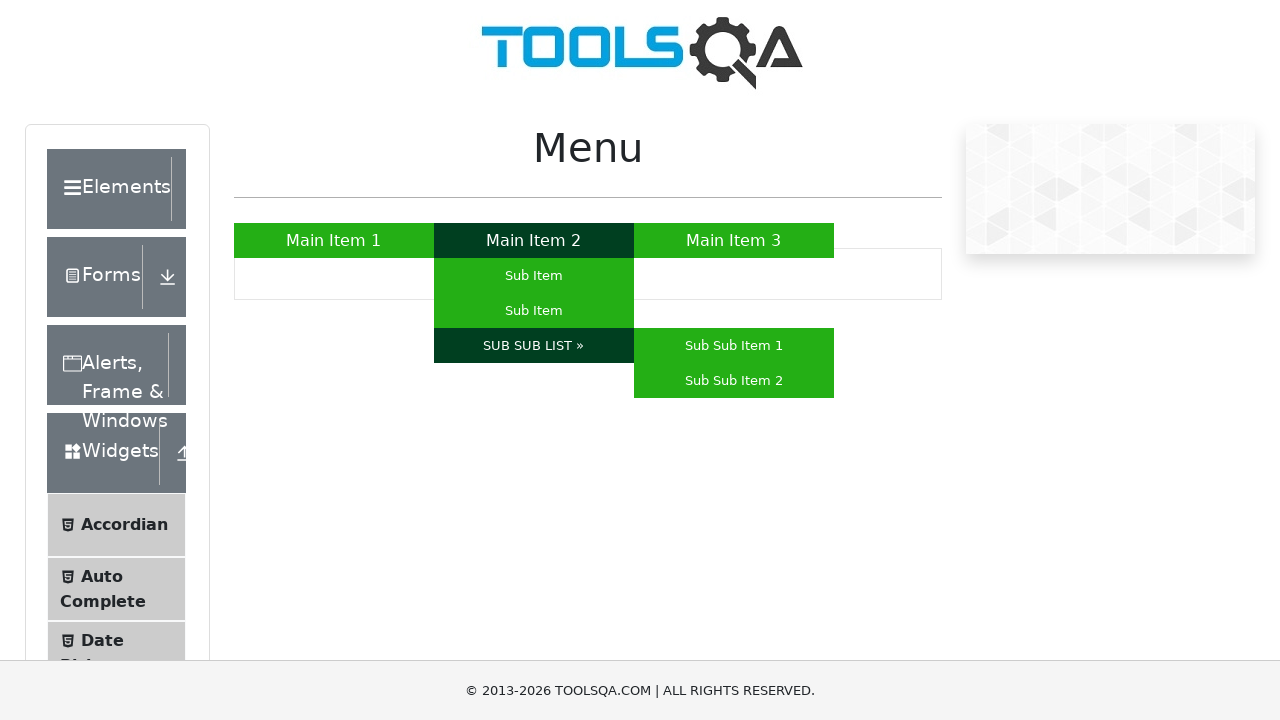

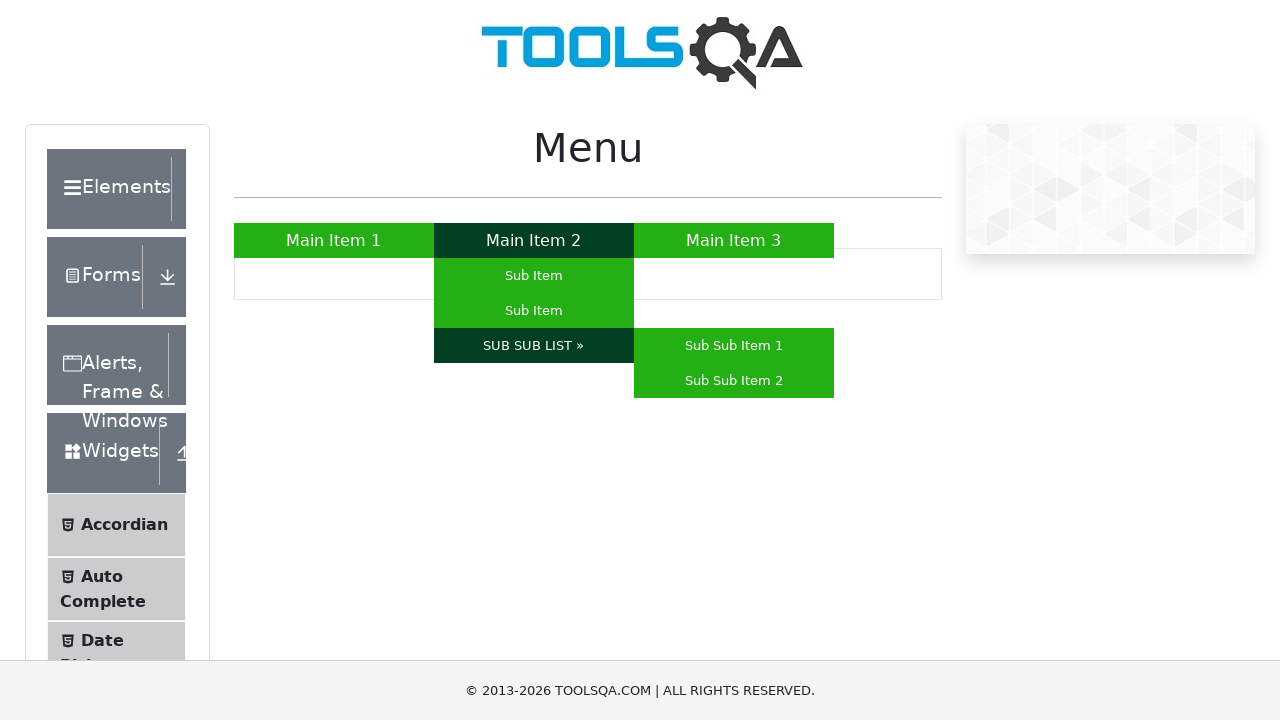